Tests password validation by entering username but leaving password blank and verifying error message

Starting URL: http://saucedemo.com/

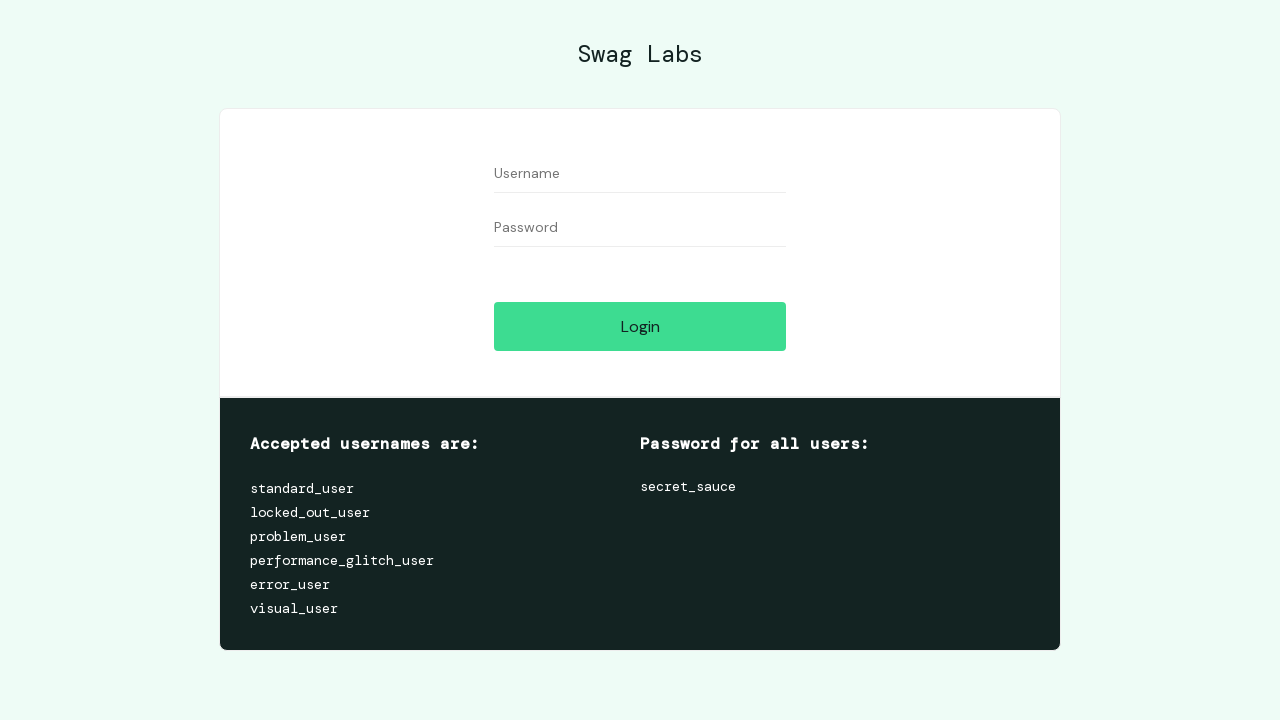

Filled username field with 'testuser123' on #user-name
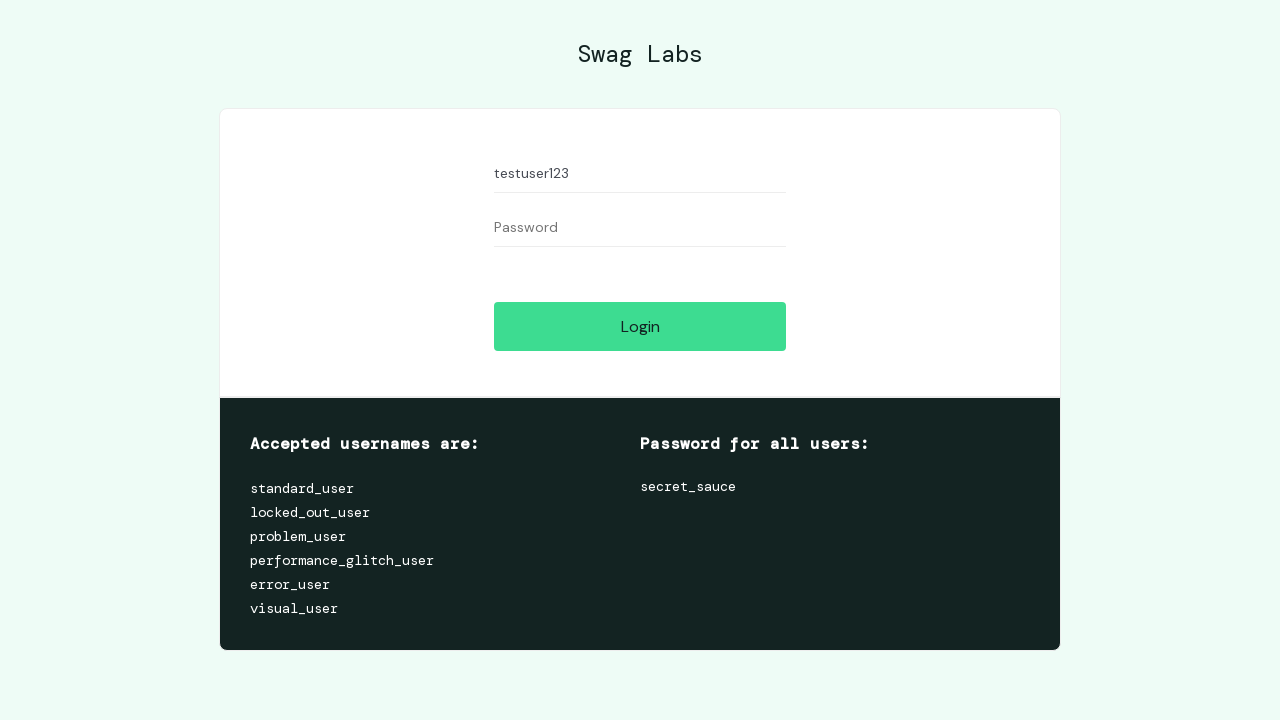

Clicked login button without entering password at (640, 326) on #login-button
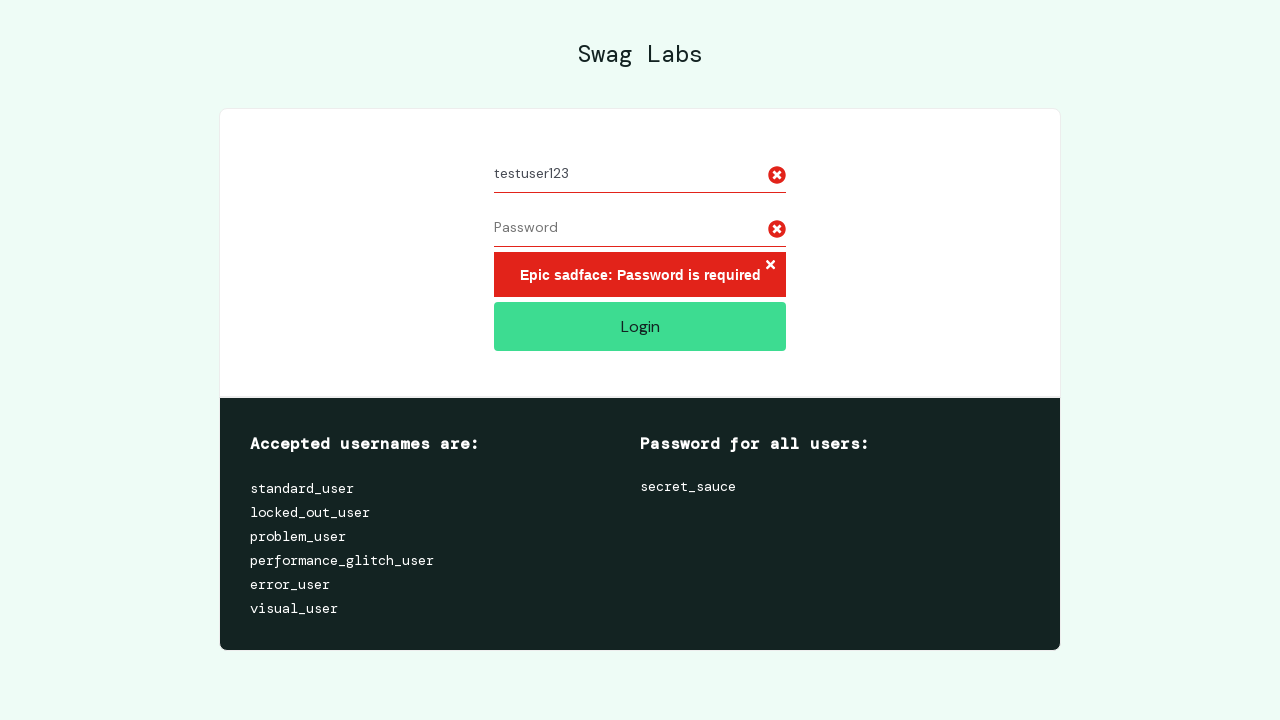

Password validation error message appeared
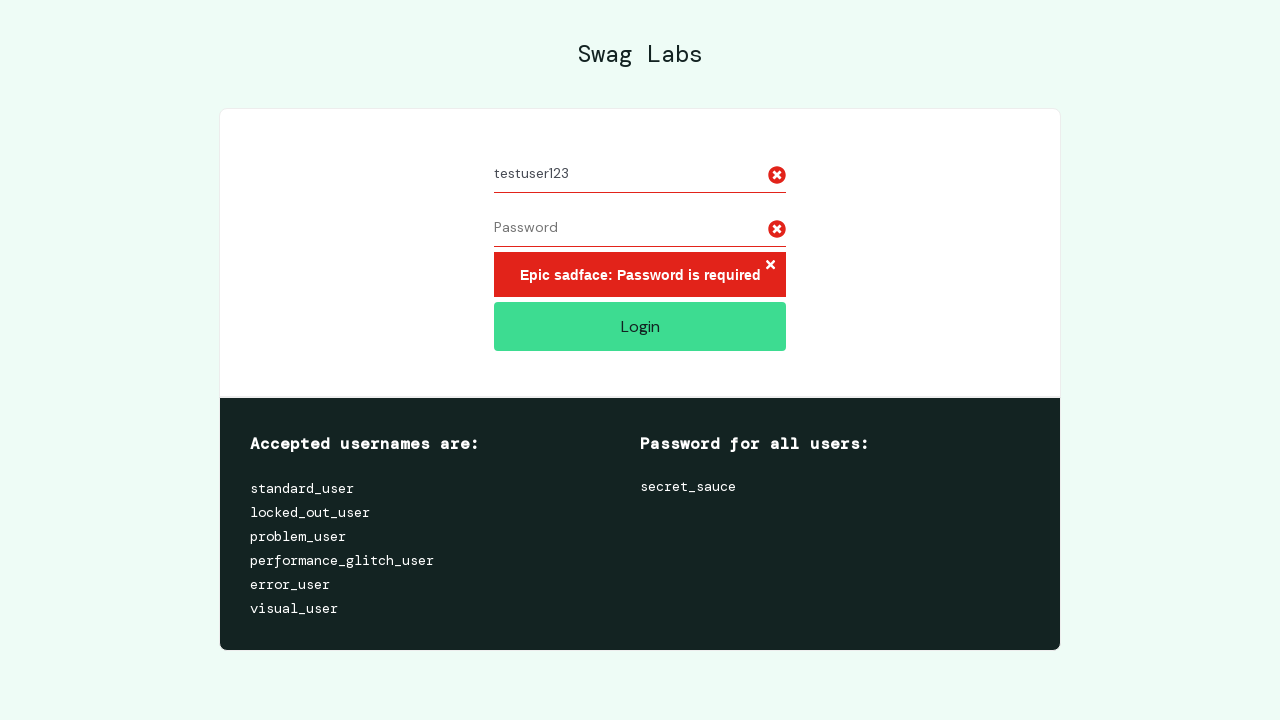

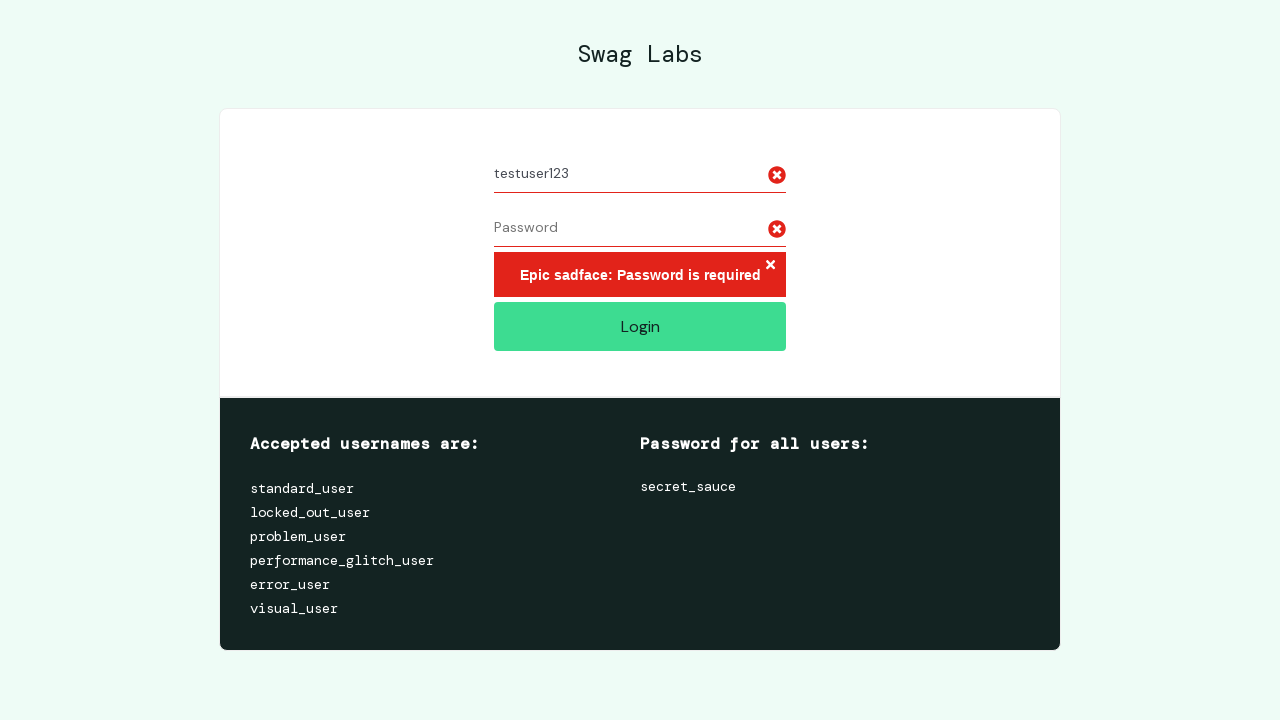